Tests various JavaScript alert types on a demo site - clicking buttons to trigger alerts and handling OK alerts, Cancel alerts, and prompt alerts with text input.

Starting URL: http://demo.automationtesting.in/Alerts.html

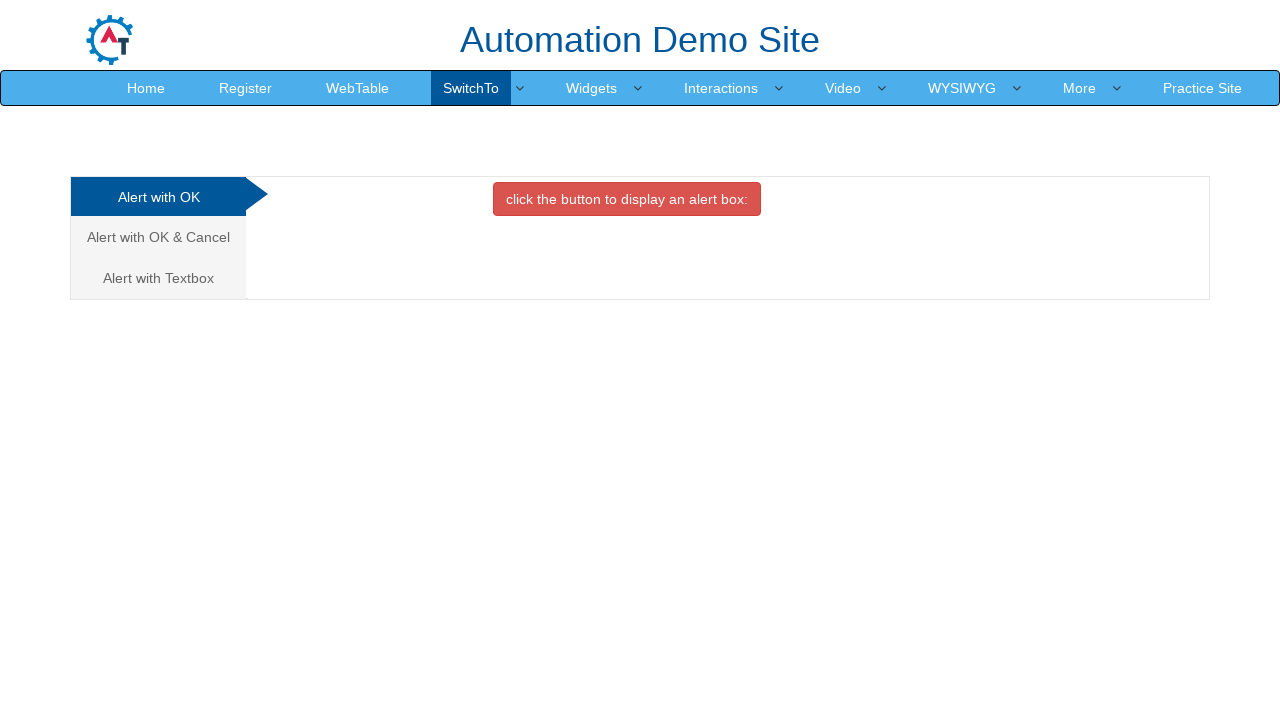

Clicked first alert option tab (Alert with OK) at (158, 197) on xpath=//ul[@class='nav nav-tabs nav-stacked']/li/a >> nth=0
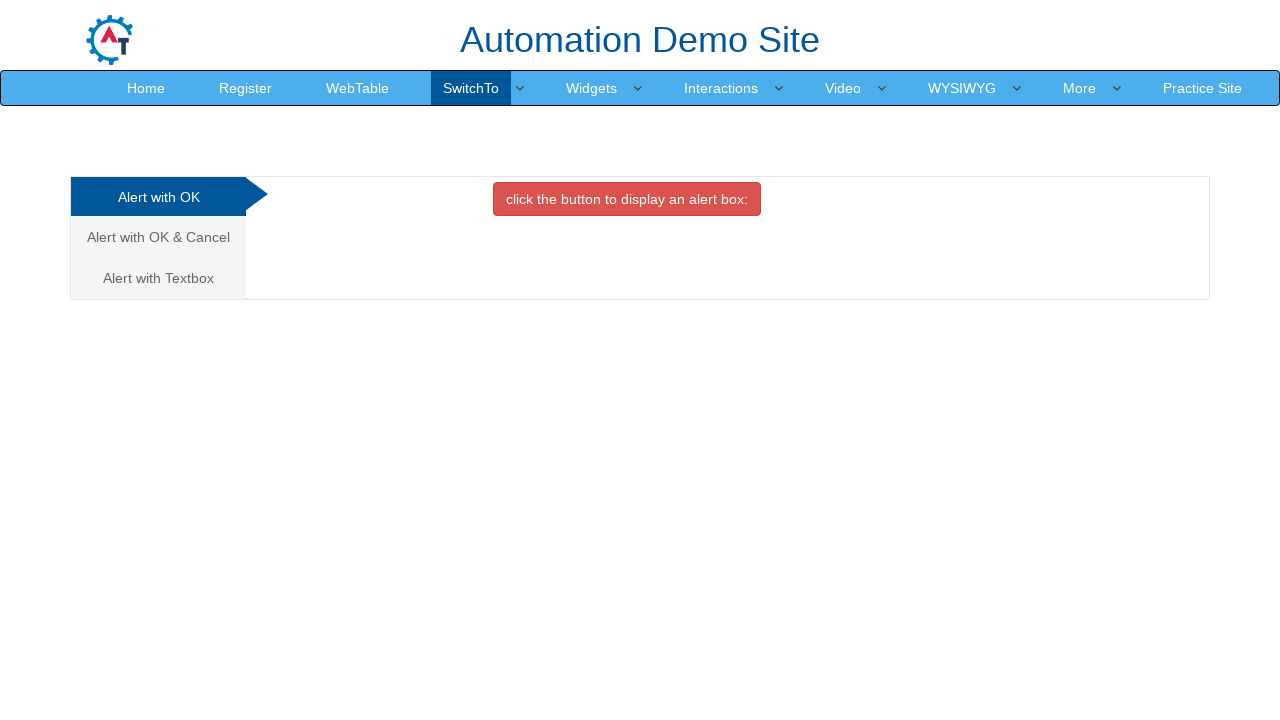

Clicked OK alert button at (627, 199) on xpath=//div[@id='OKTab']/button
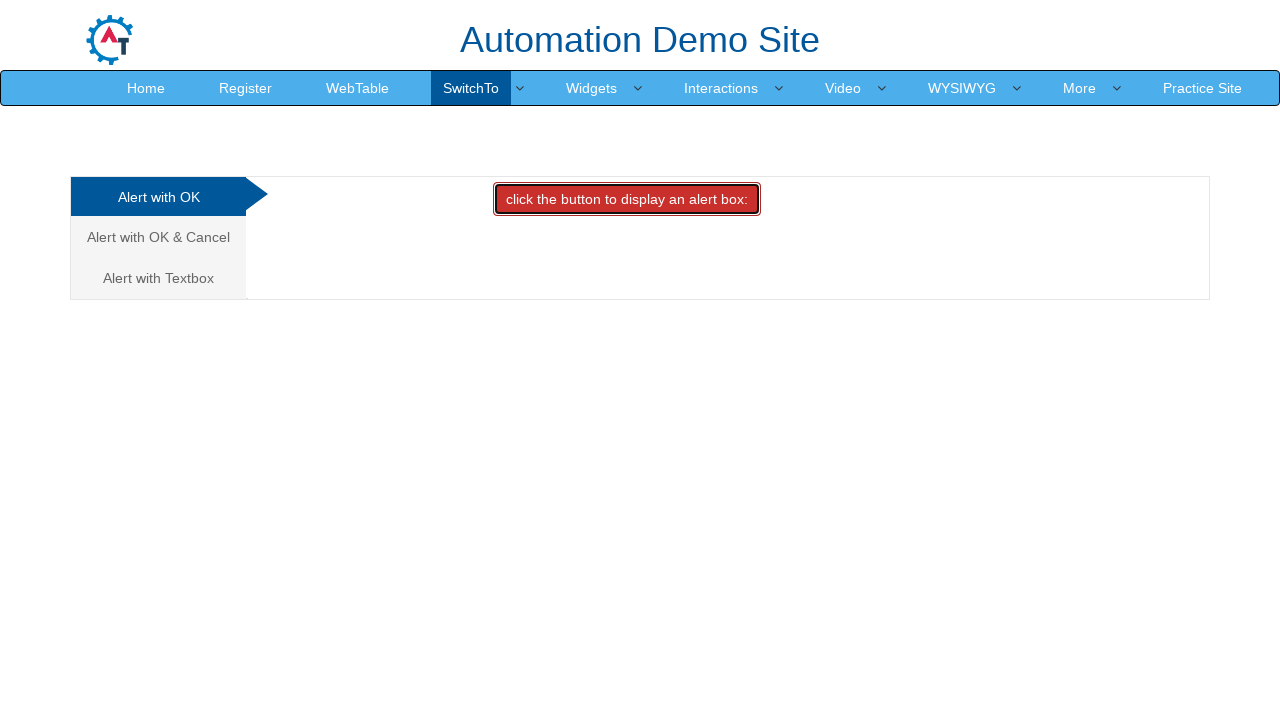

Set up dialog handler to accept alerts
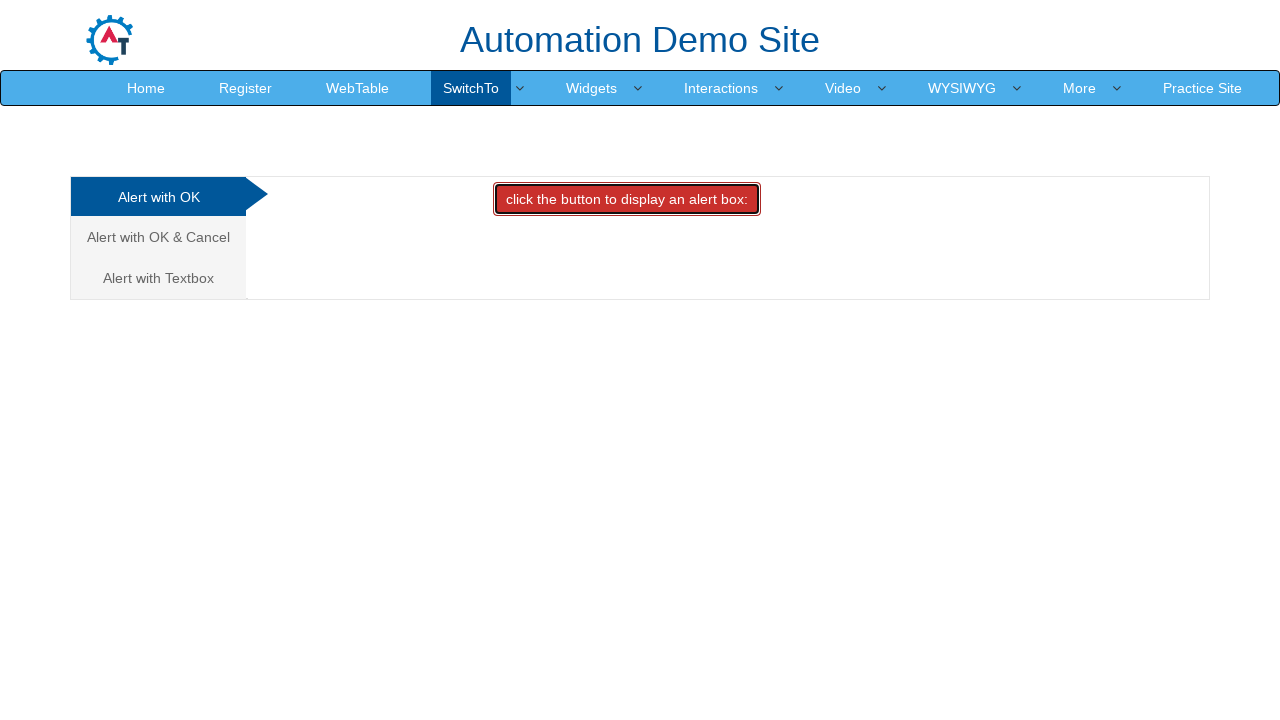

Waited for alert handling to complete
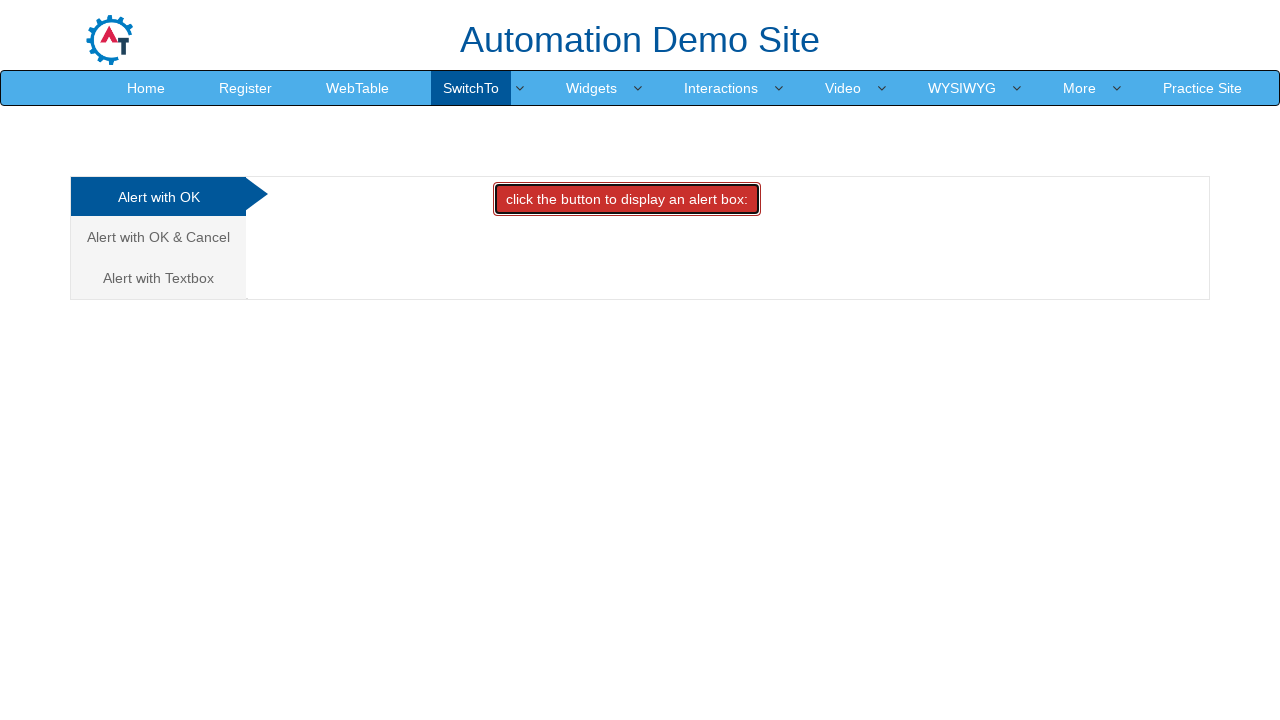

Clicked second alert option tab (Alert with OK & Cancel) at (158, 237) on xpath=//ul[@class='nav nav-tabs nav-stacked']/li/a >> nth=1
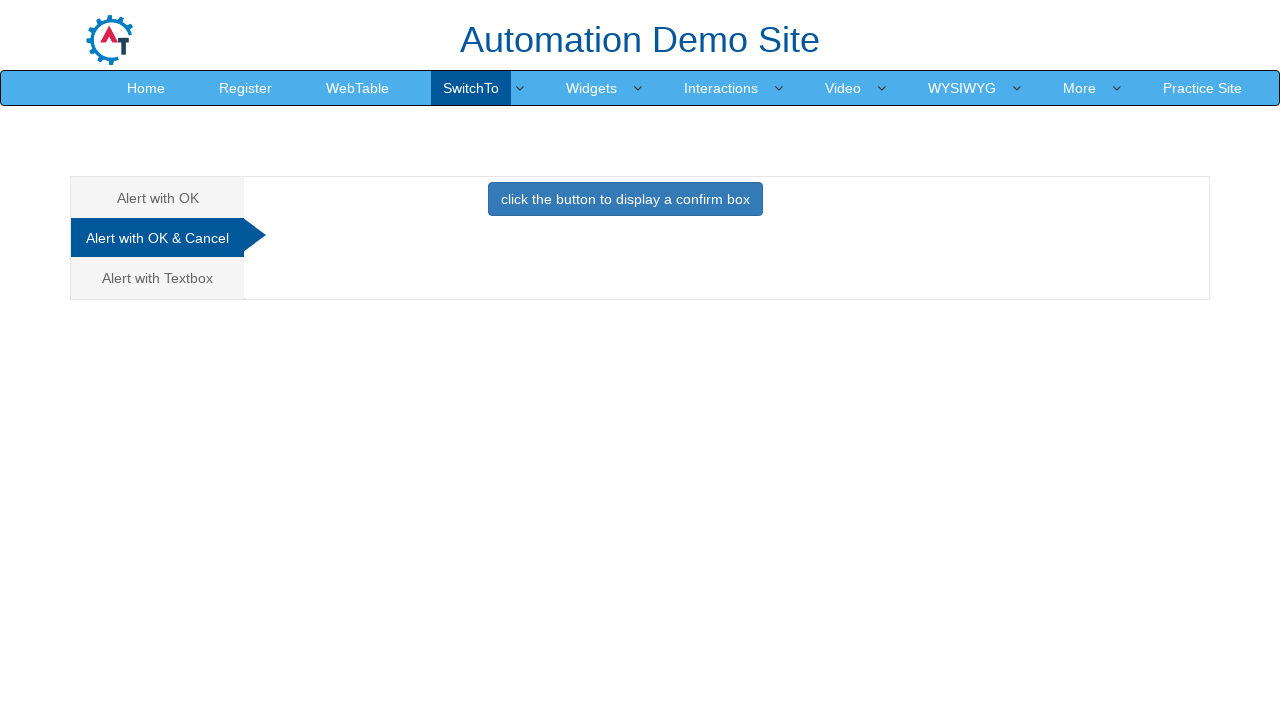

Set up dialog handler to dismiss alerts
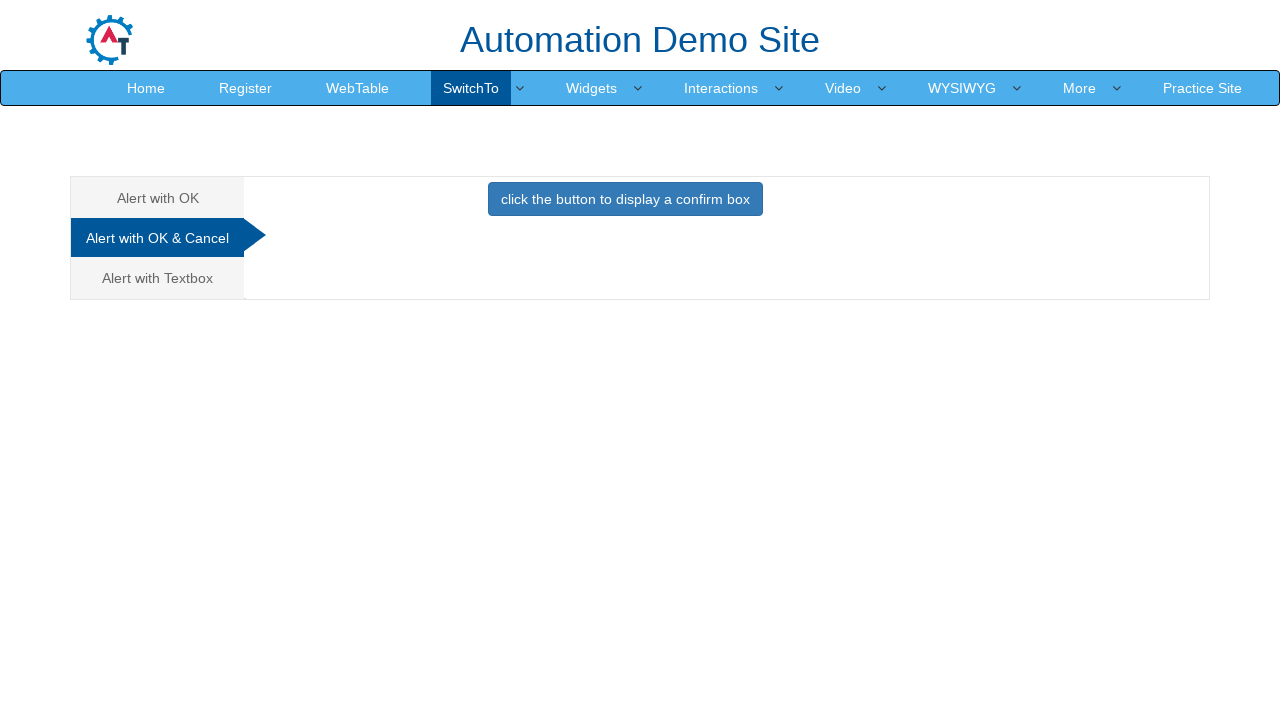

Clicked Cancel alert button at (625, 199) on xpath=//div[@id='CancelTab']/button
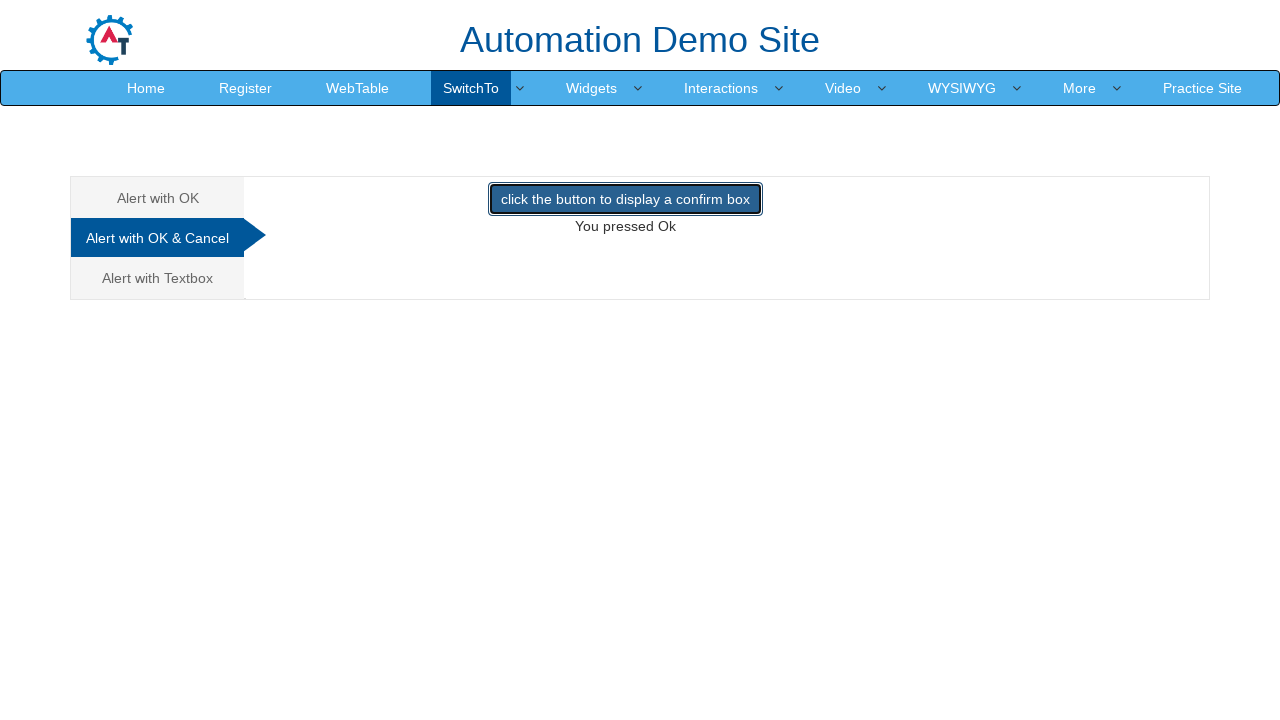

Waited for cancel alert handling to complete
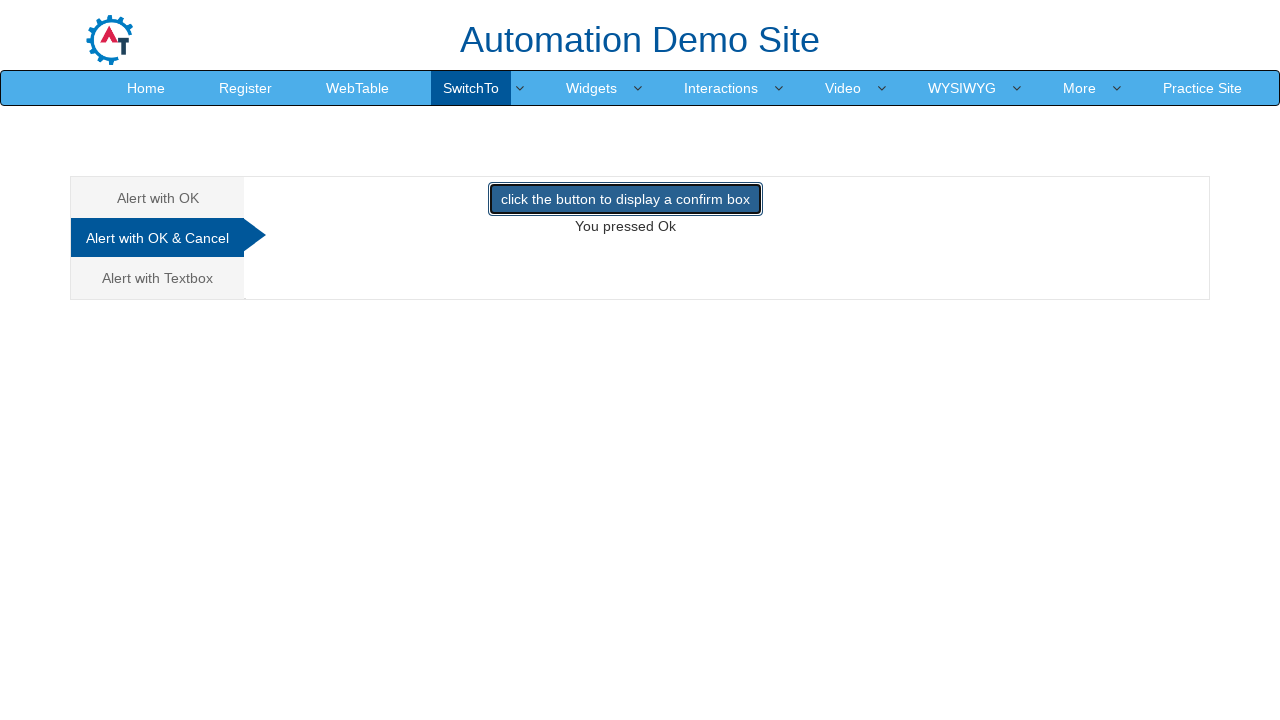

Clicked third alert option tab (Alert with Textbox) at (158, 278) on xpath=//ul[@class='nav nav-tabs nav-stacked']/li/a >> nth=2
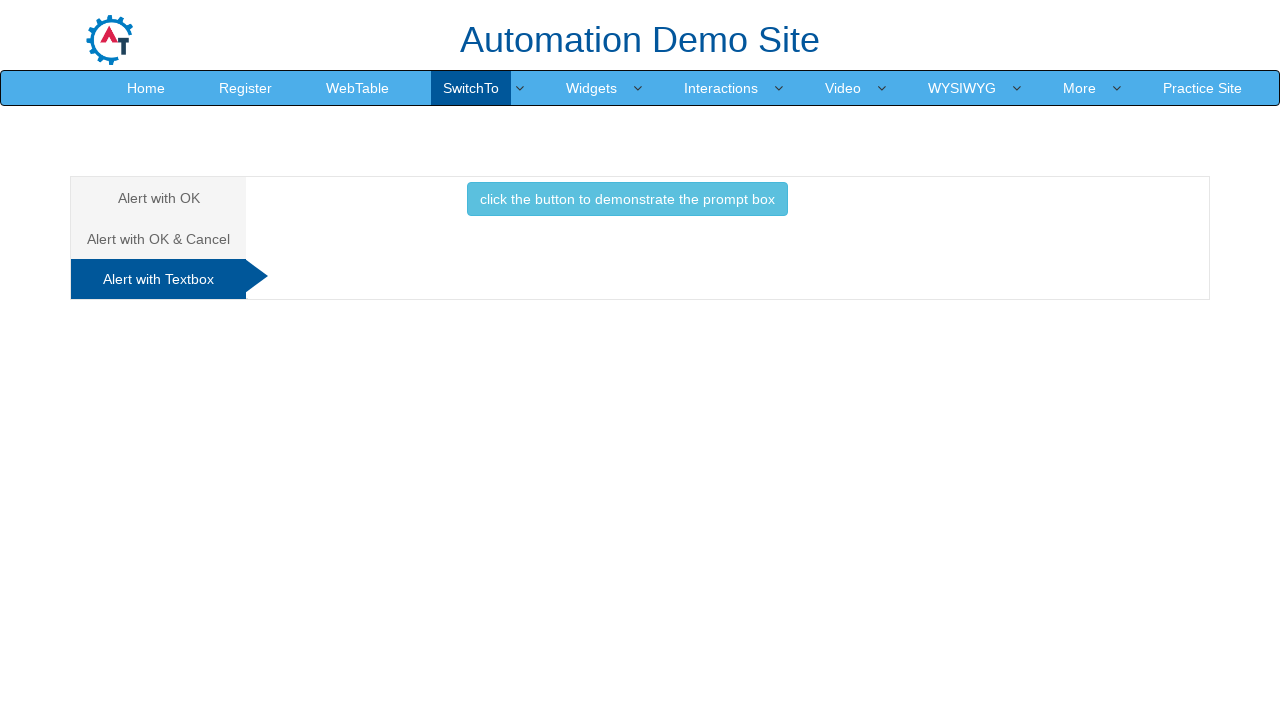

Set up dialog handler to accept prompt with text 'Salut'
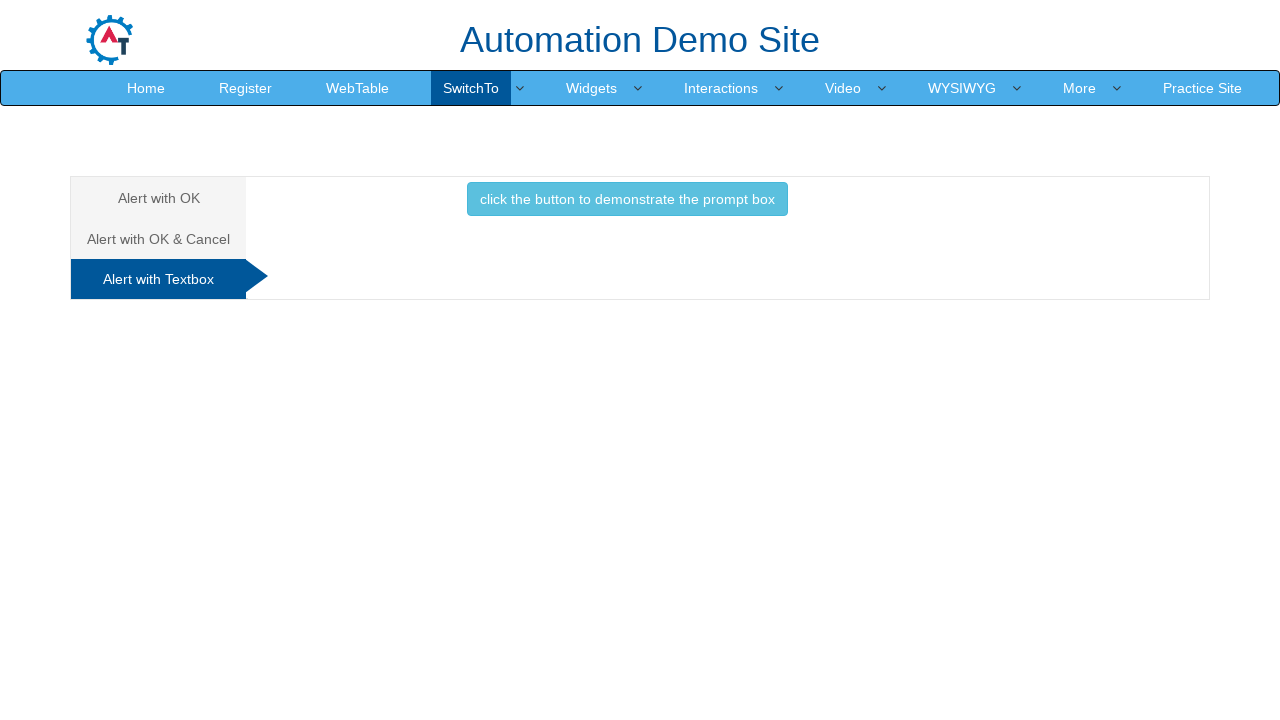

Clicked Textbox alert button at (627, 199) on xpath=//div[@id='Textbox']/button
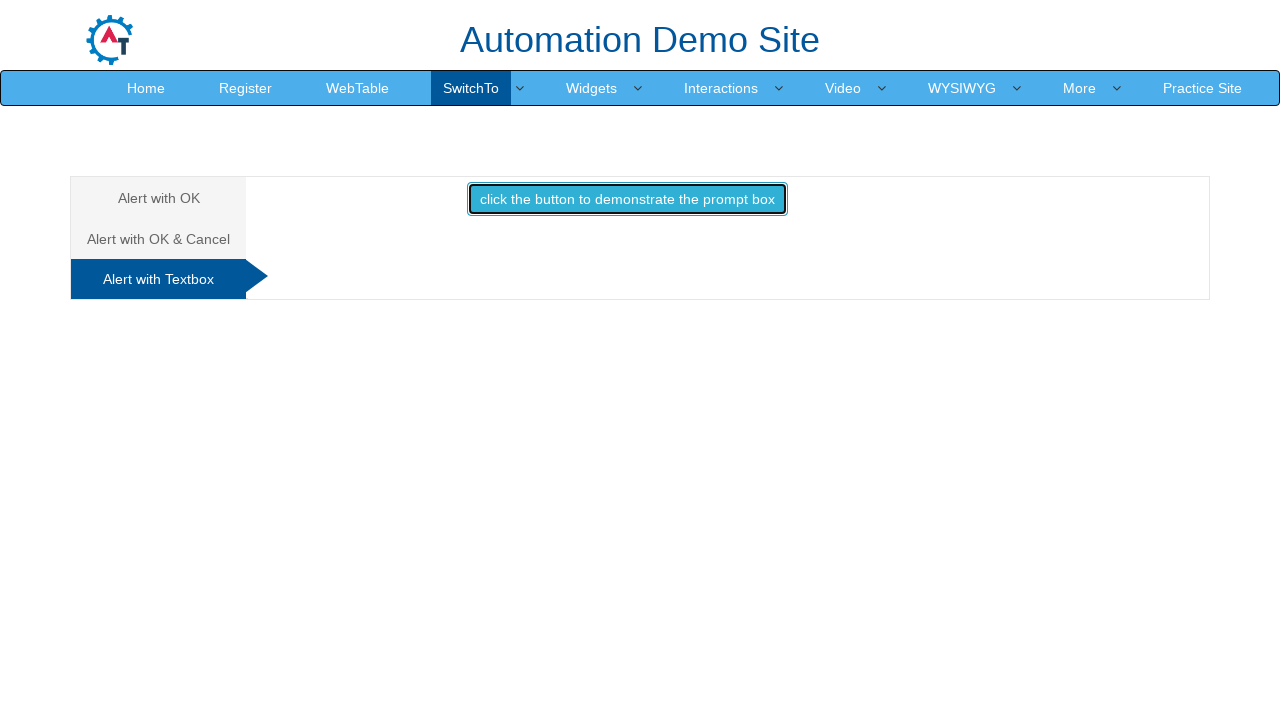

Waited for prompt alert handling to complete
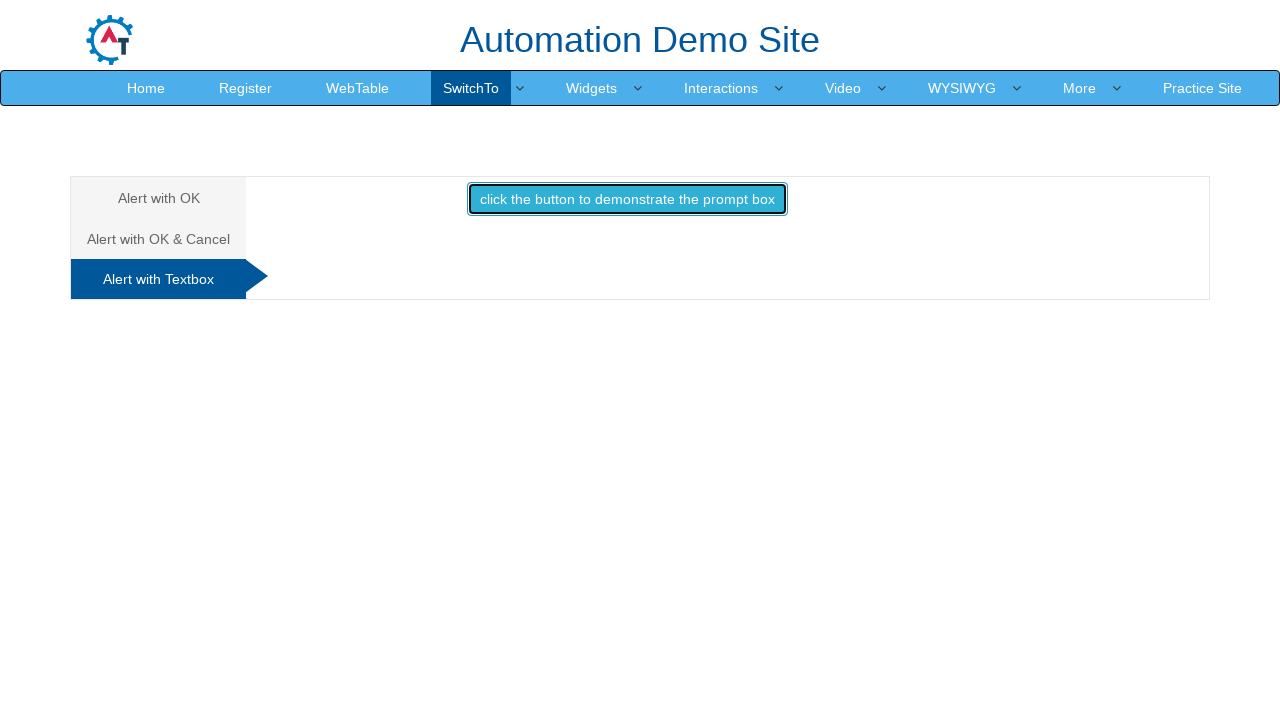

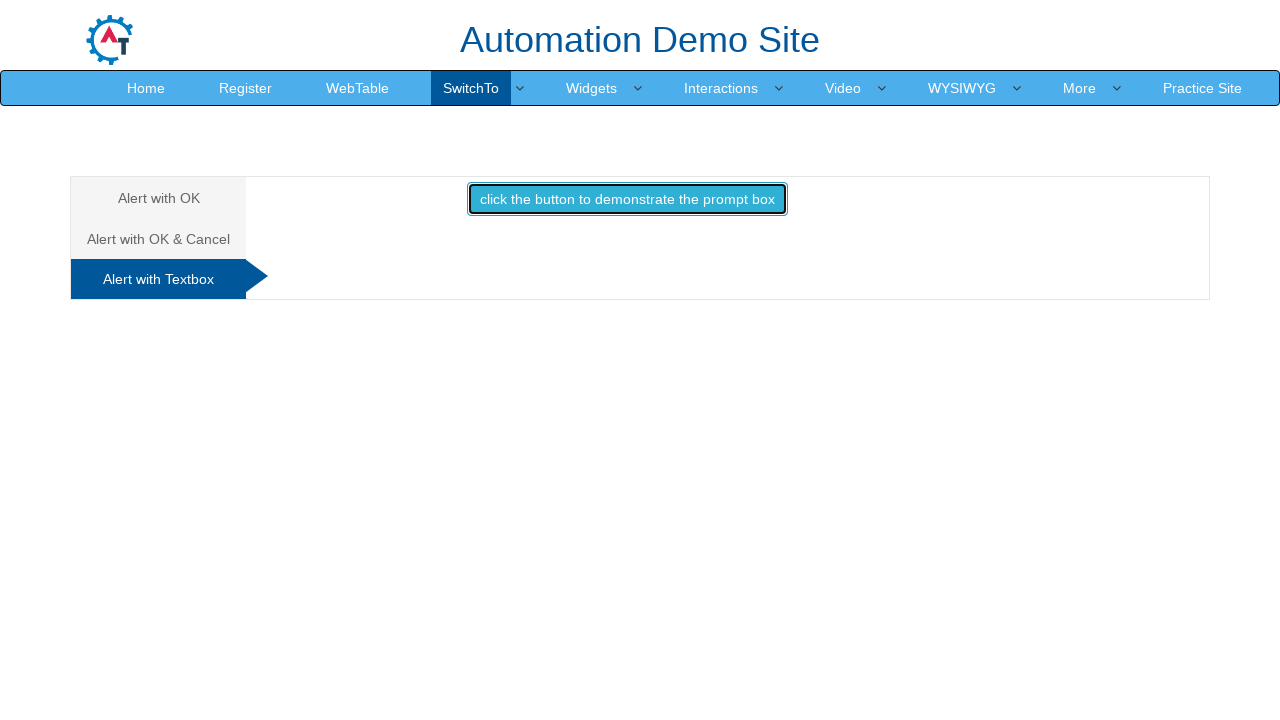